Tests SPA routing by navigating to all main routes and verifying no 404 errors occur

Starting URL: https://0892c9dc.smartpos-web.pages.dev/dashboard

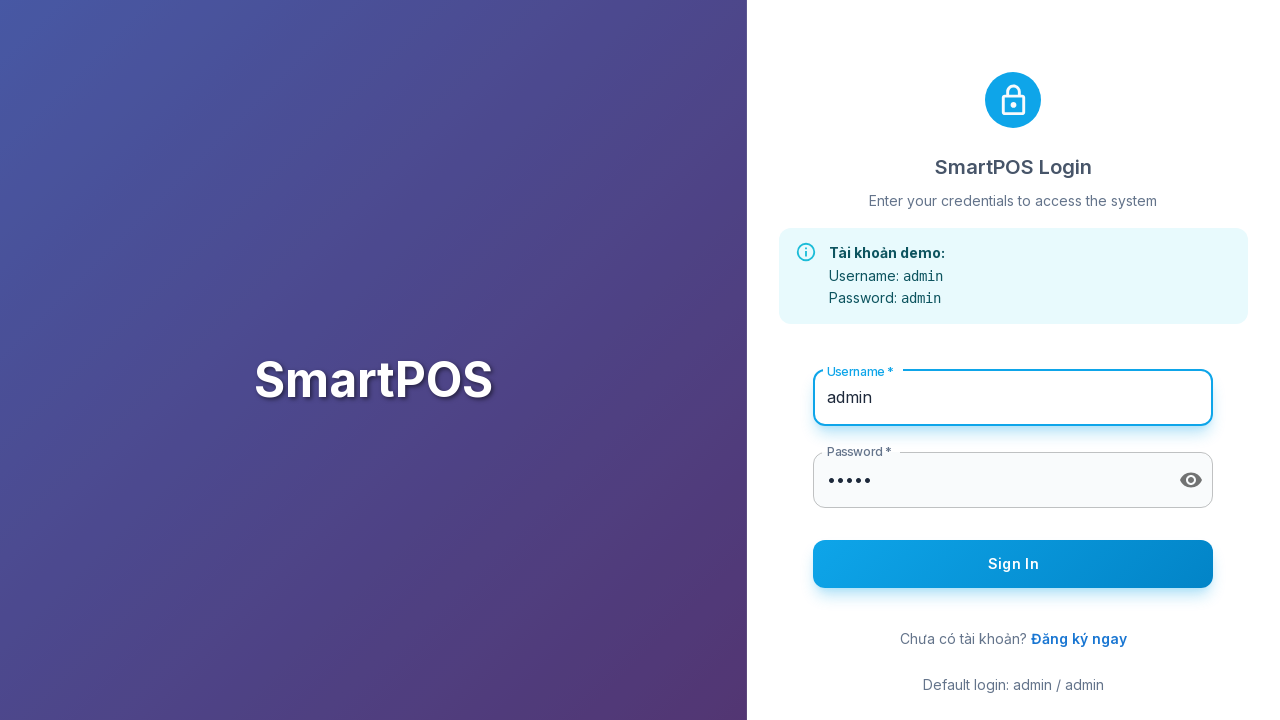

Navigated to route /dashboard
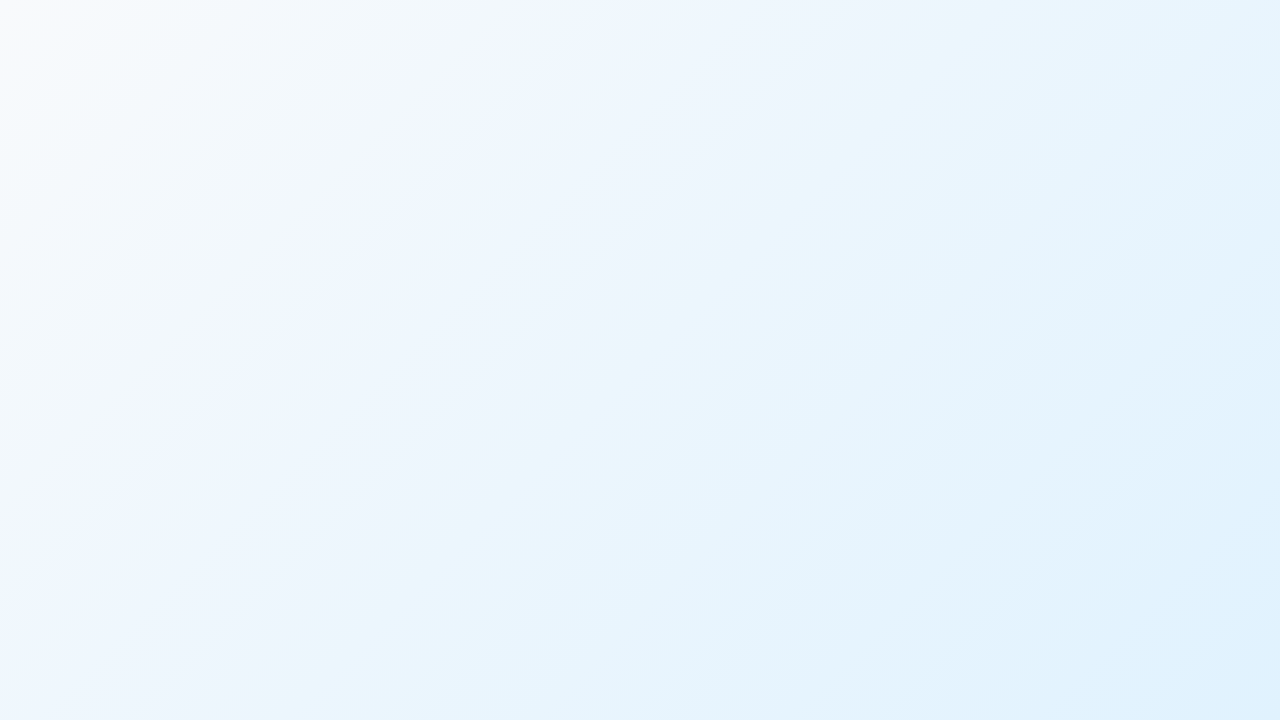

Waited for page to load (networkidle) on route /dashboard
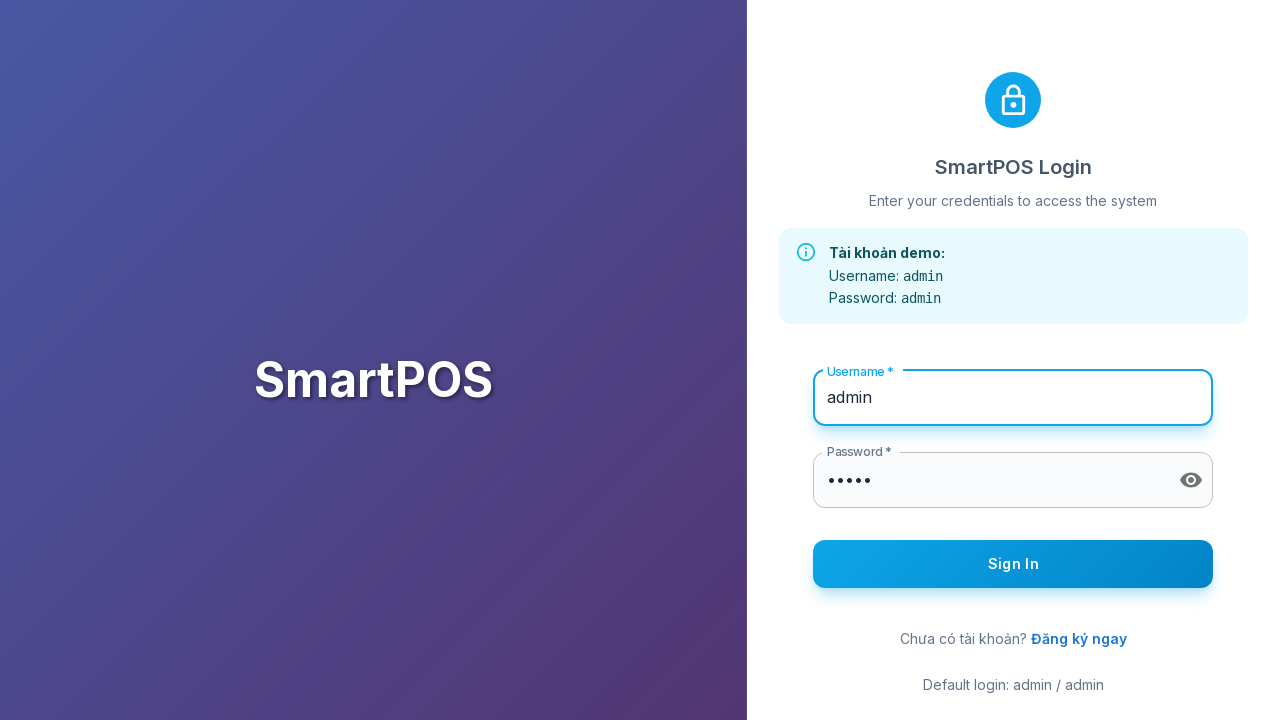

Located 404 error elements on route /dashboard
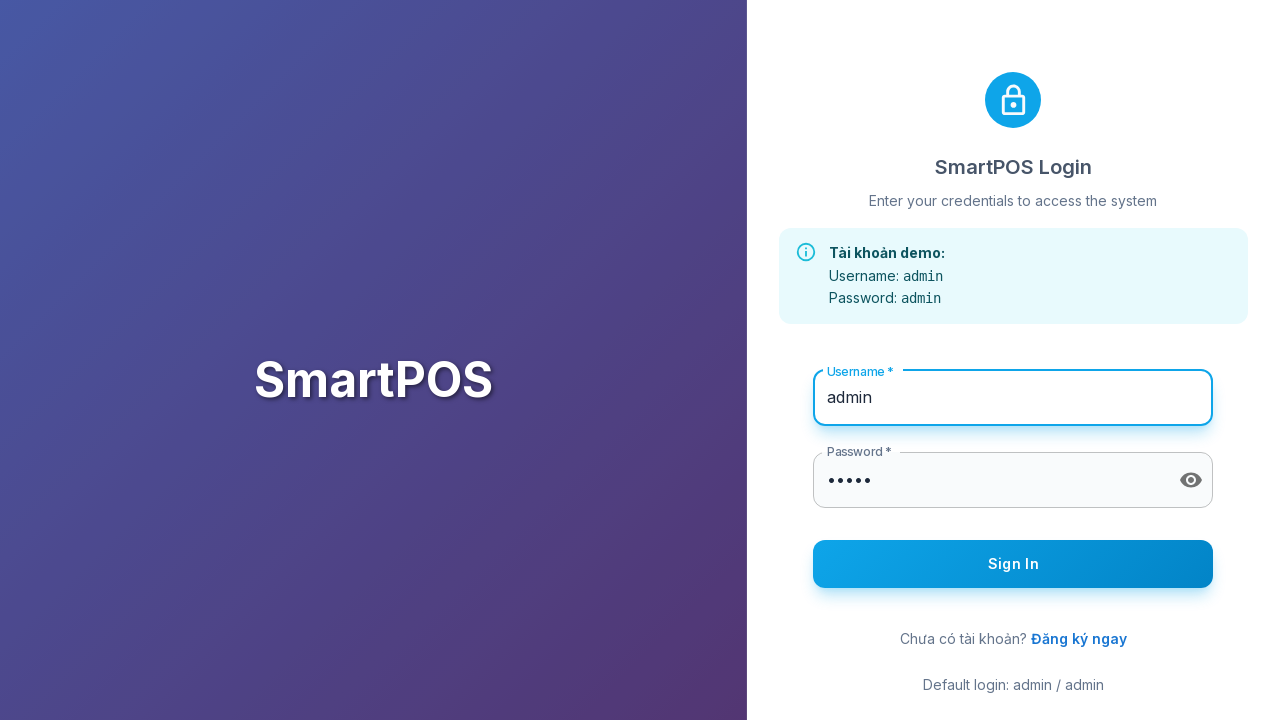

Verified no 404 errors on route /dashboard
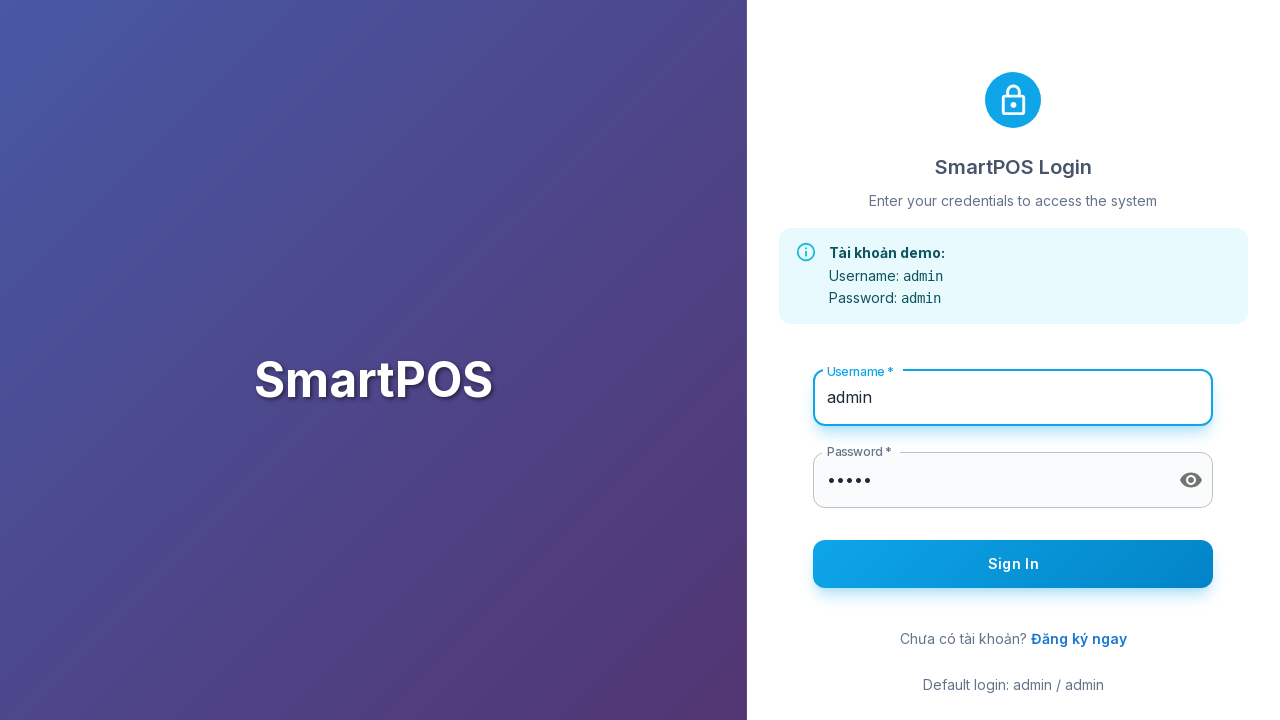

Navigated to route /products
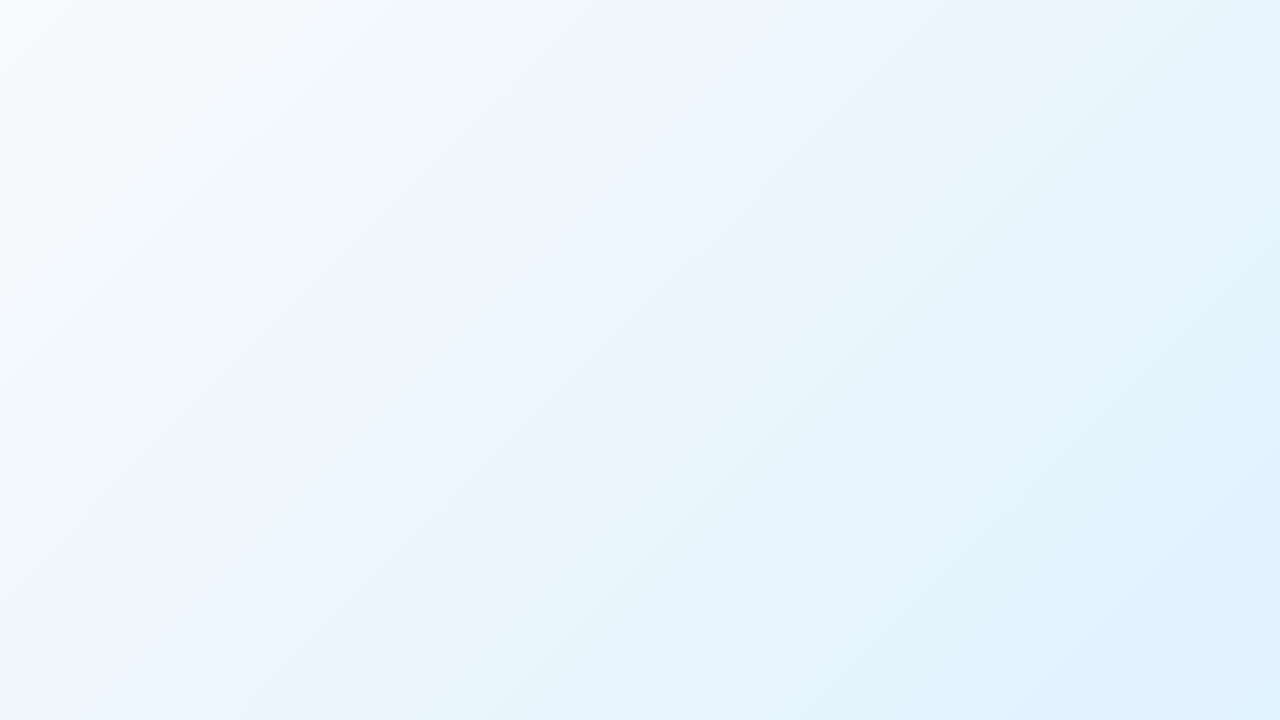

Waited for page to load (networkidle) on route /products
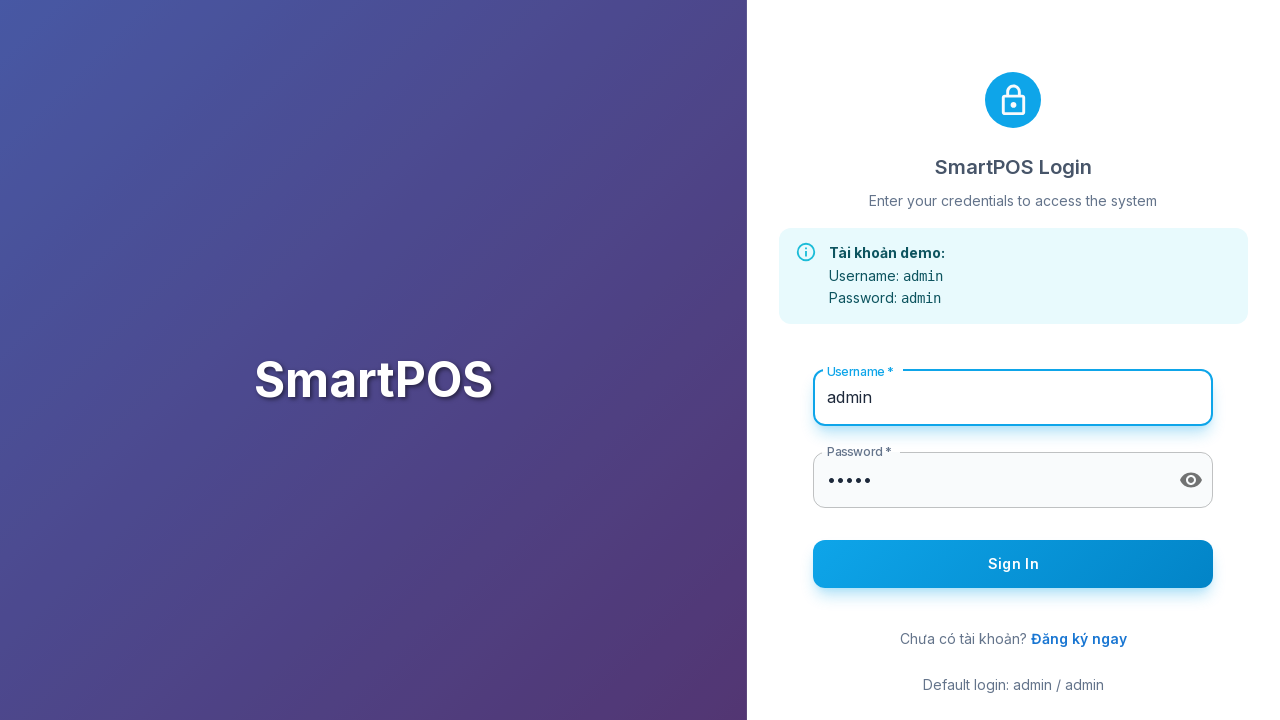

Located 404 error elements on route /products
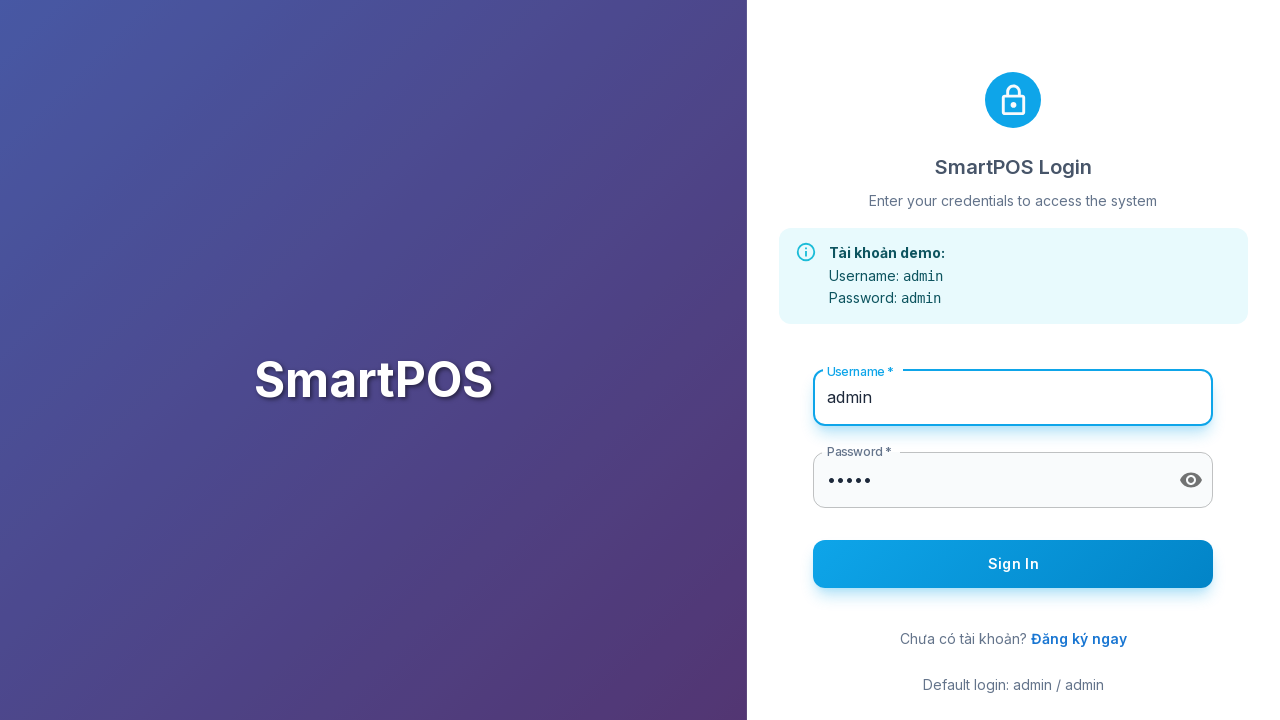

Verified no 404 errors on route /products
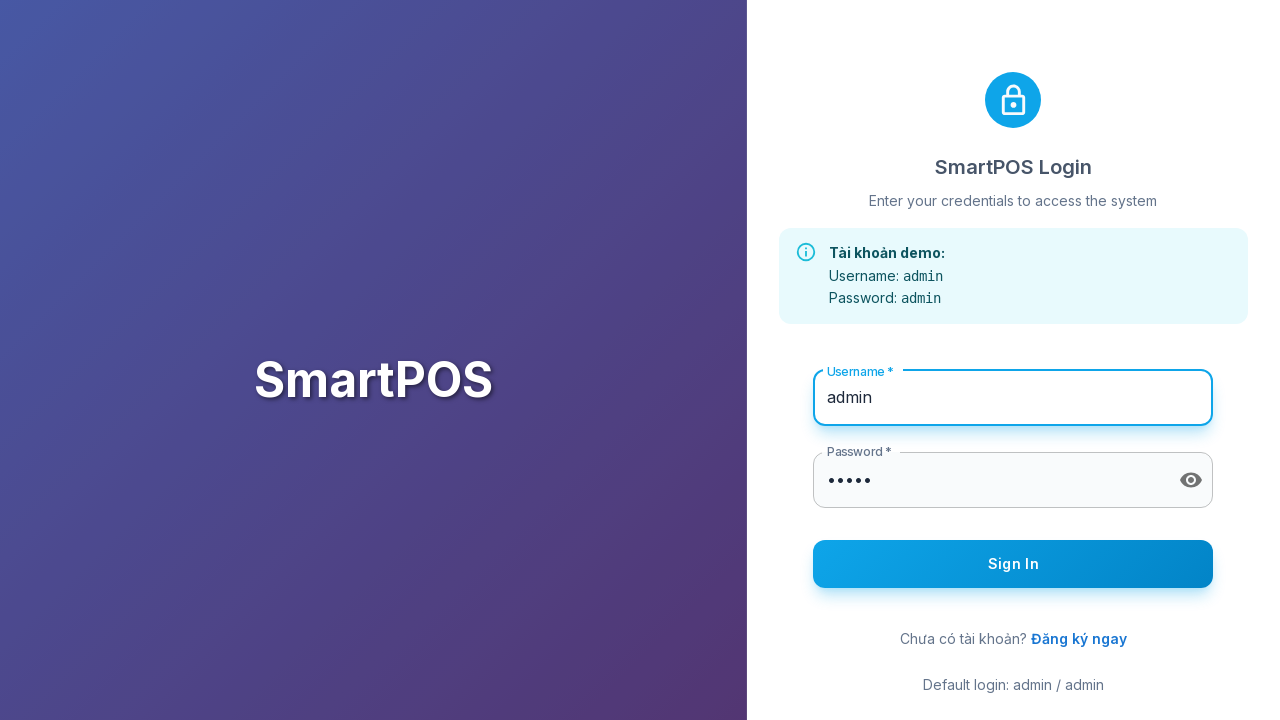

Navigated to route /customers
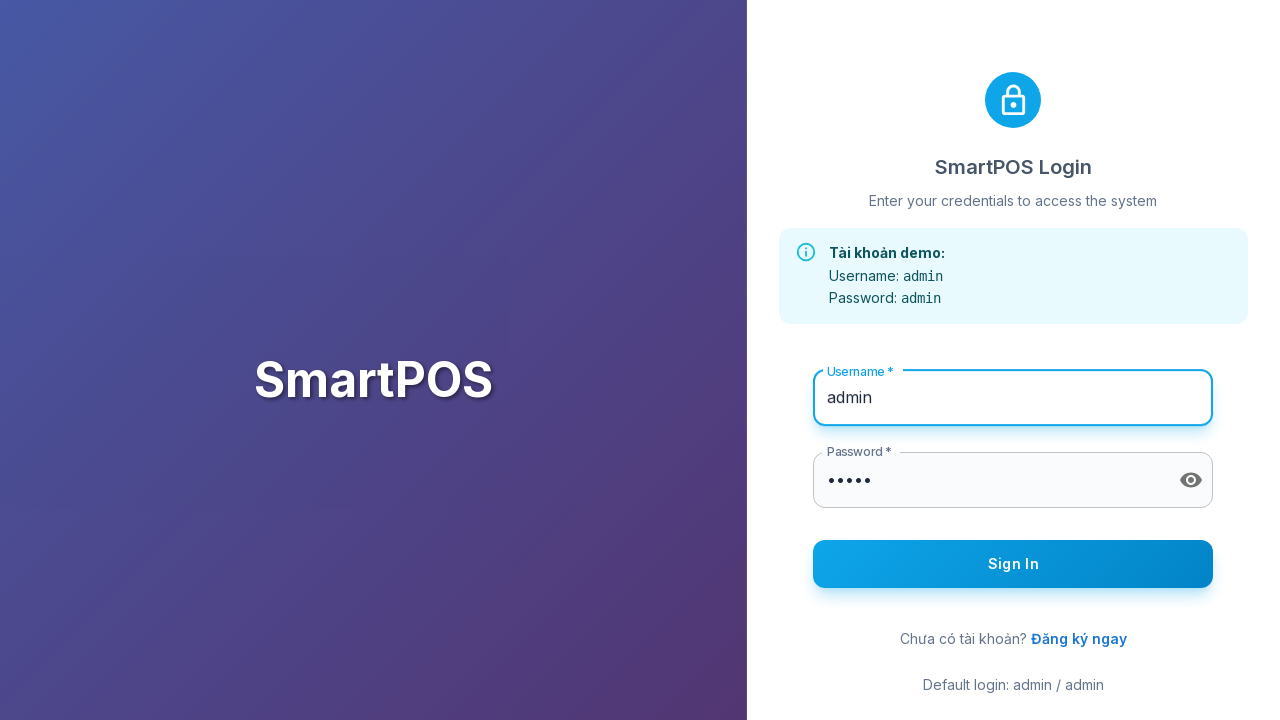

Waited for page to load (networkidle) on route /customers
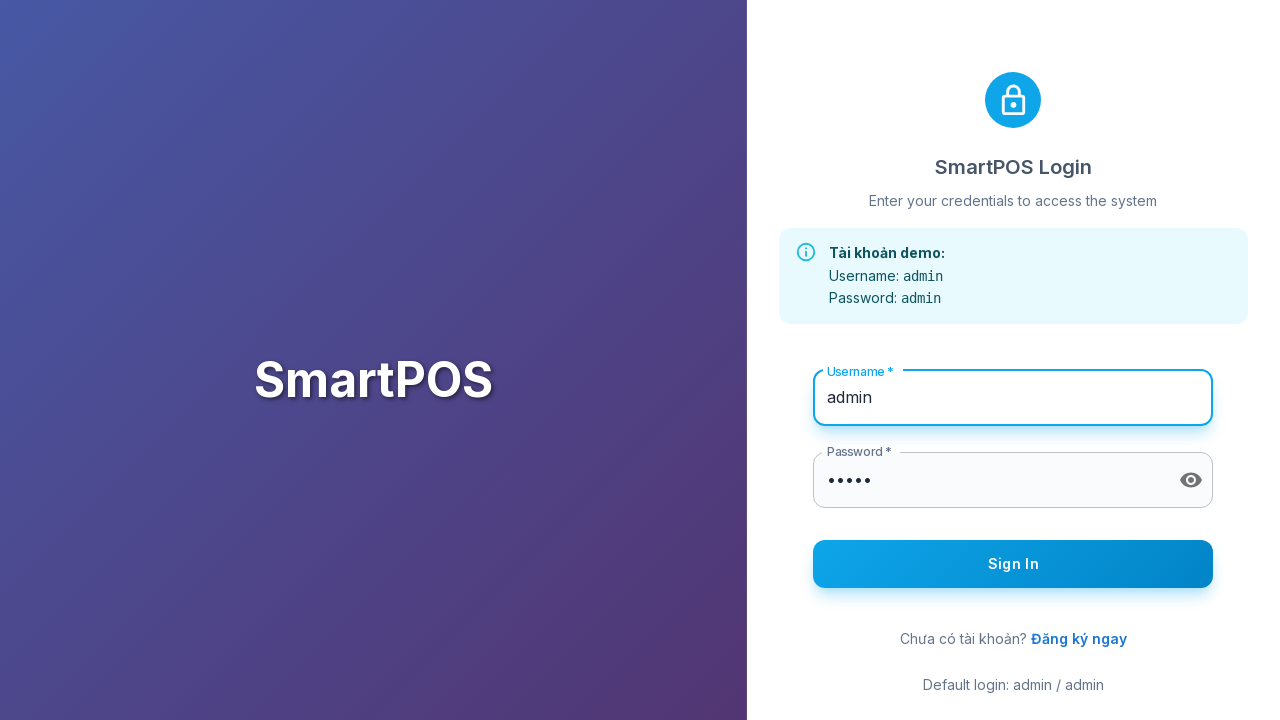

Located 404 error elements on route /customers
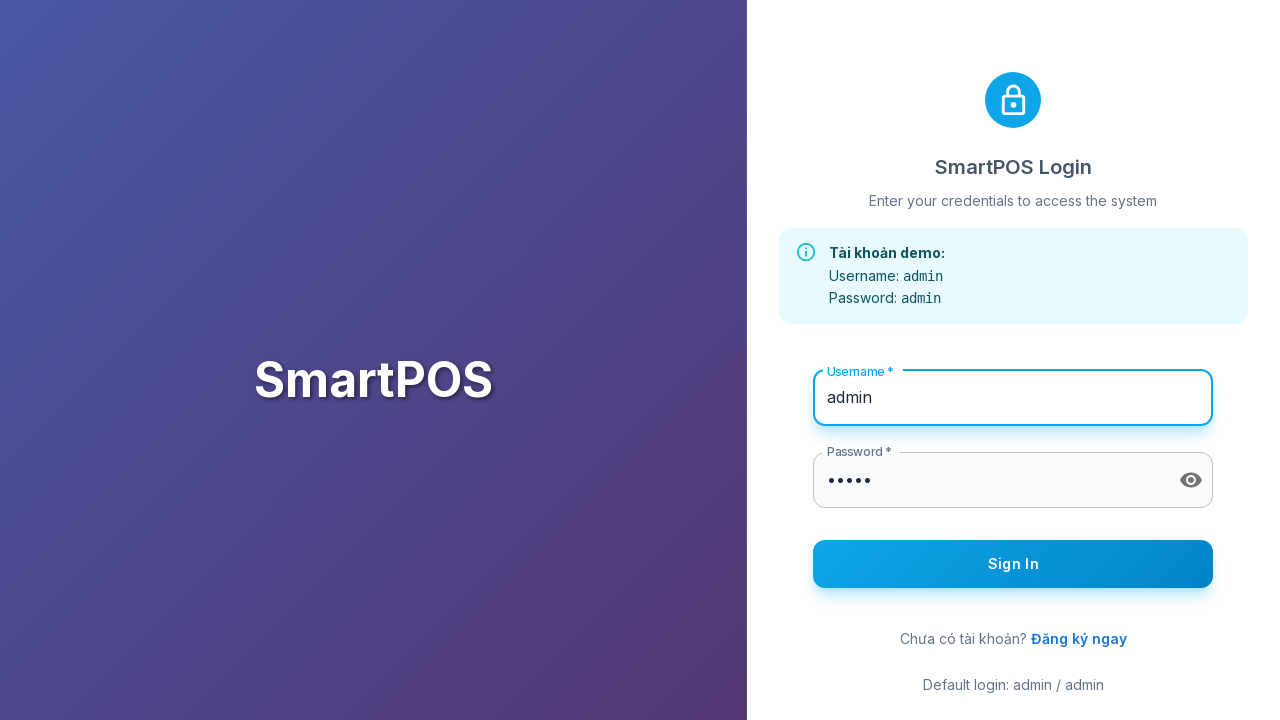

Verified no 404 errors on route /customers
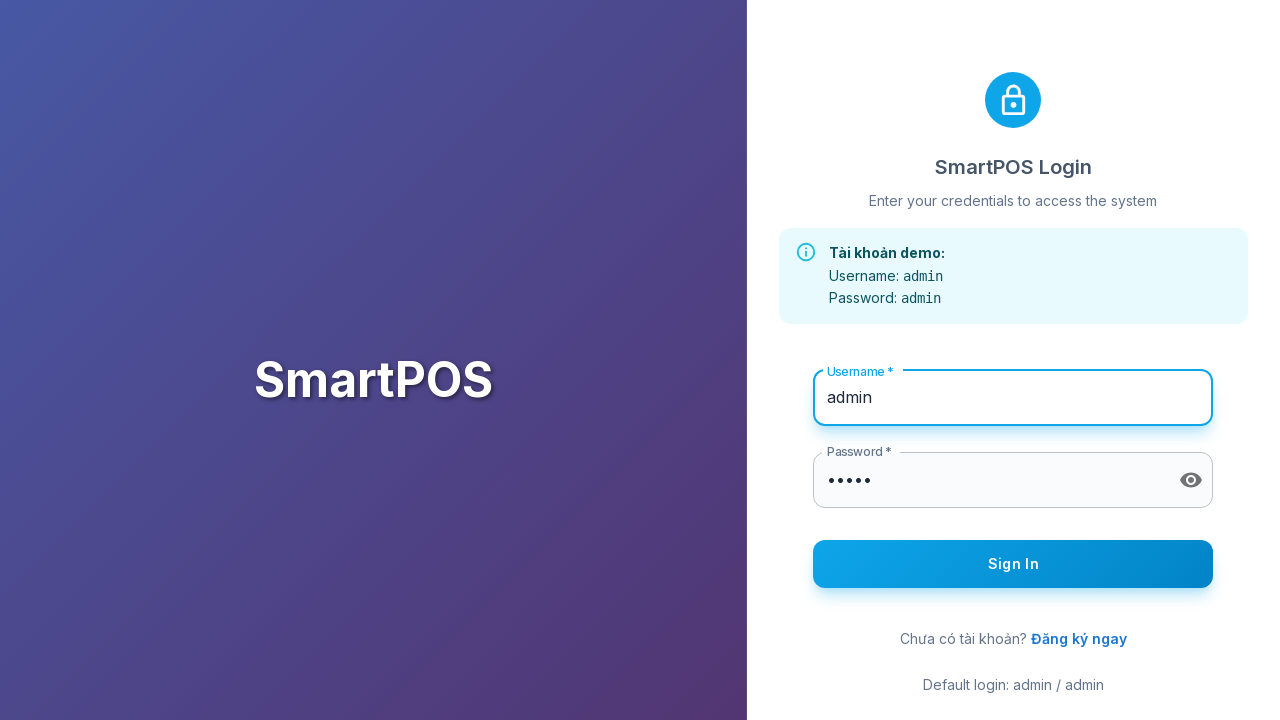

Navigated to route /sales/new
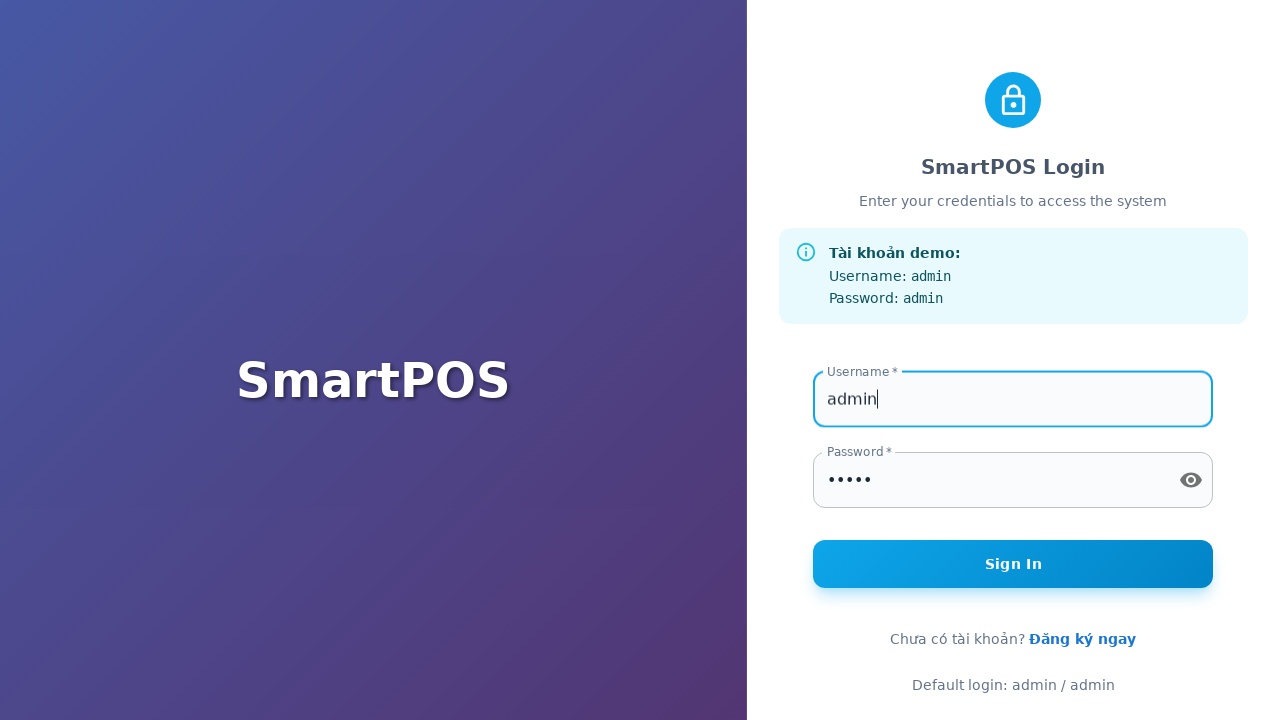

Waited for page to load (networkidle) on route /sales/new
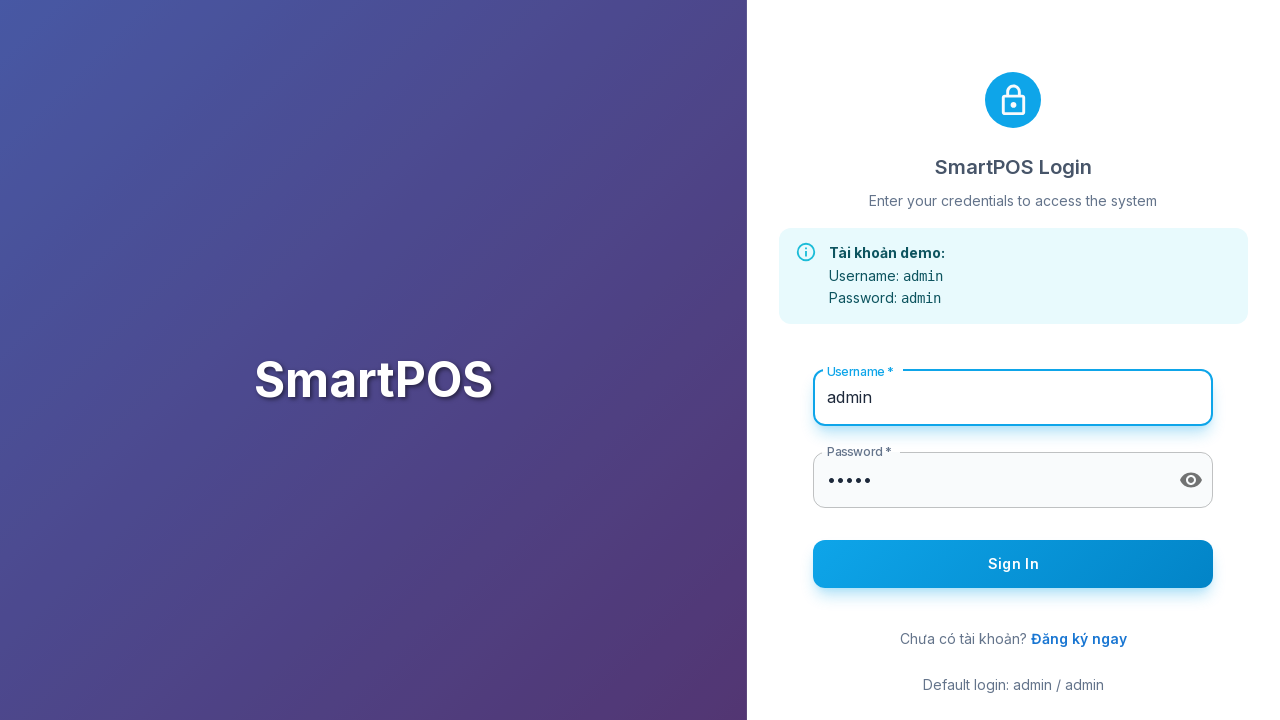

Located 404 error elements on route /sales/new
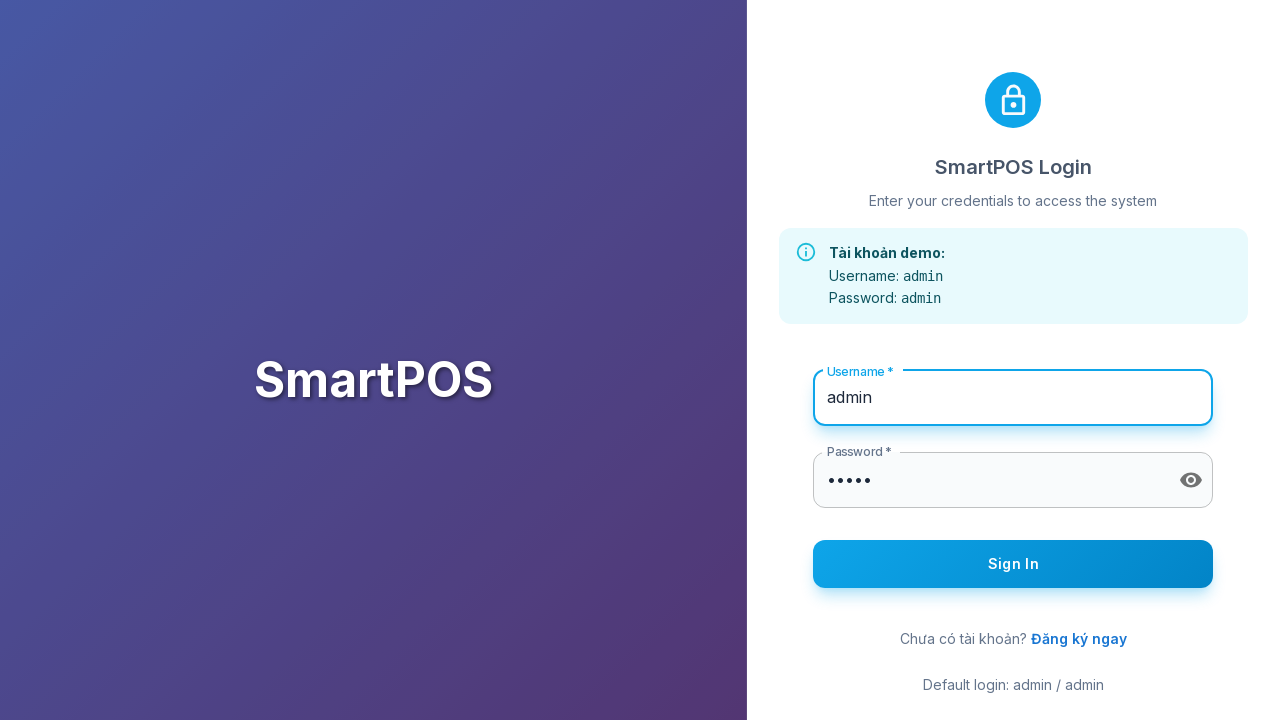

Verified no 404 errors on route /sales/new
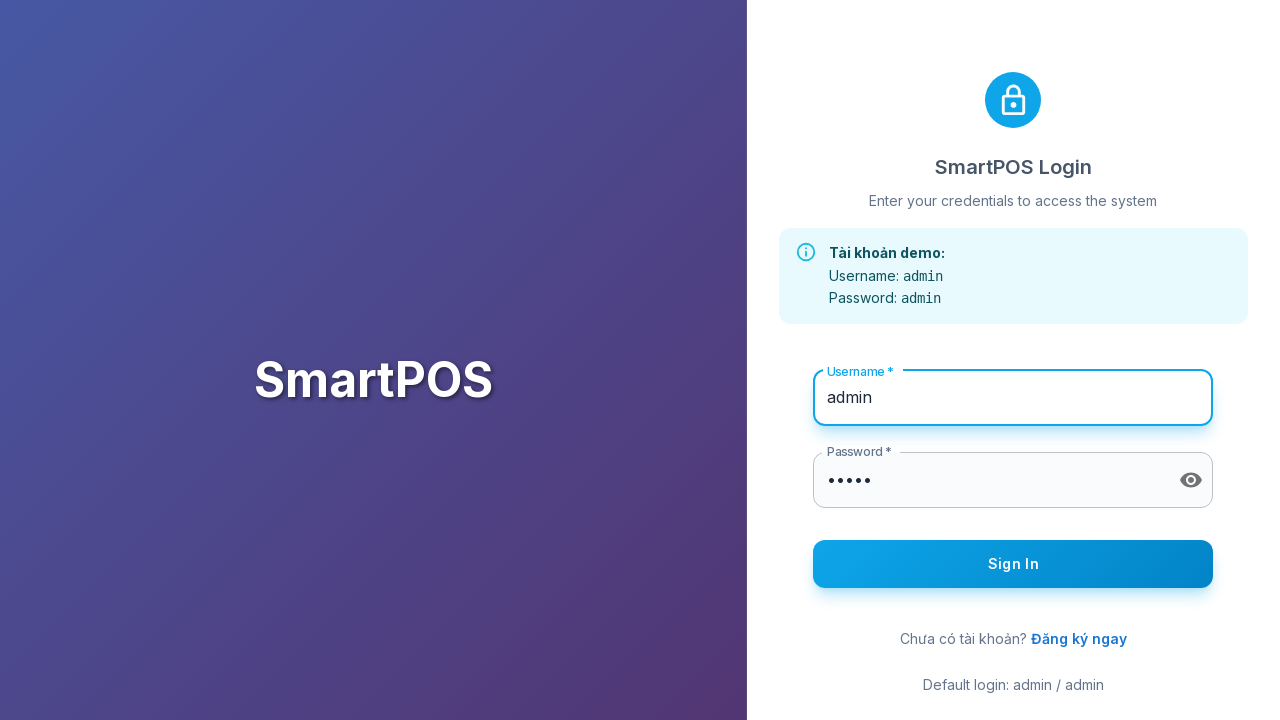

Navigated to route /reports
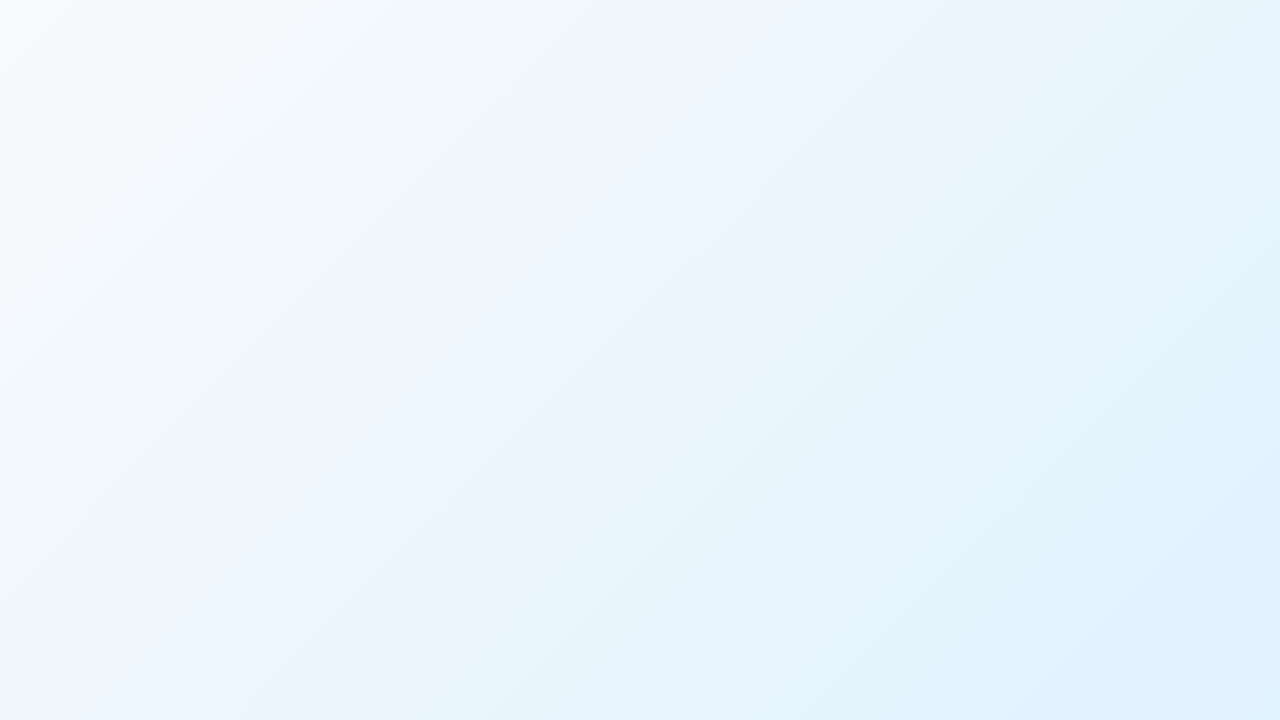

Waited for page to load (networkidle) on route /reports
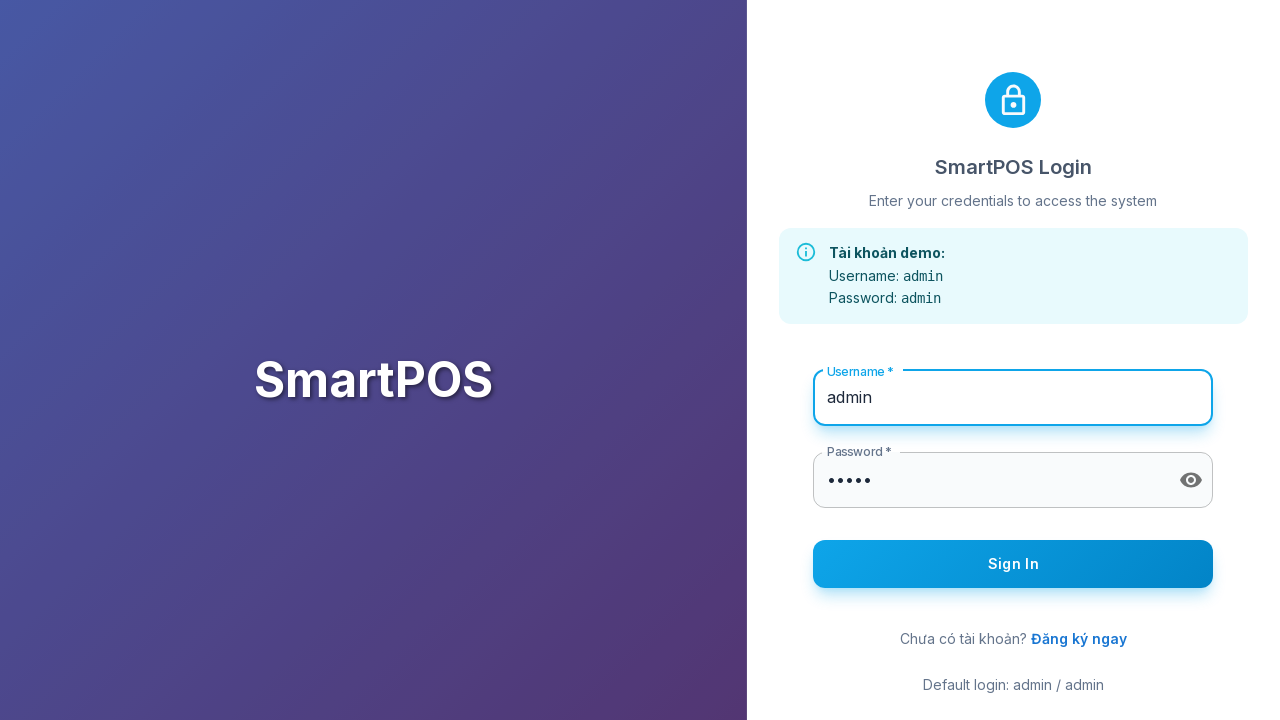

Located 404 error elements on route /reports
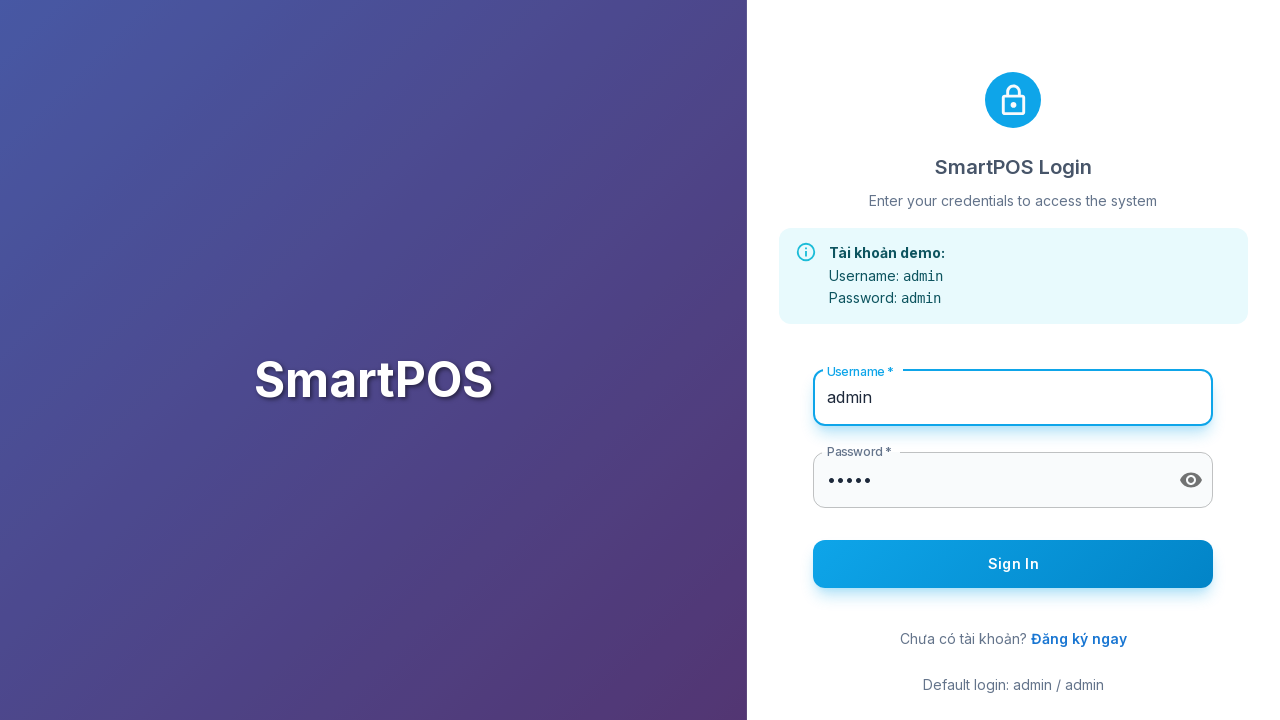

Verified no 404 errors on route /reports
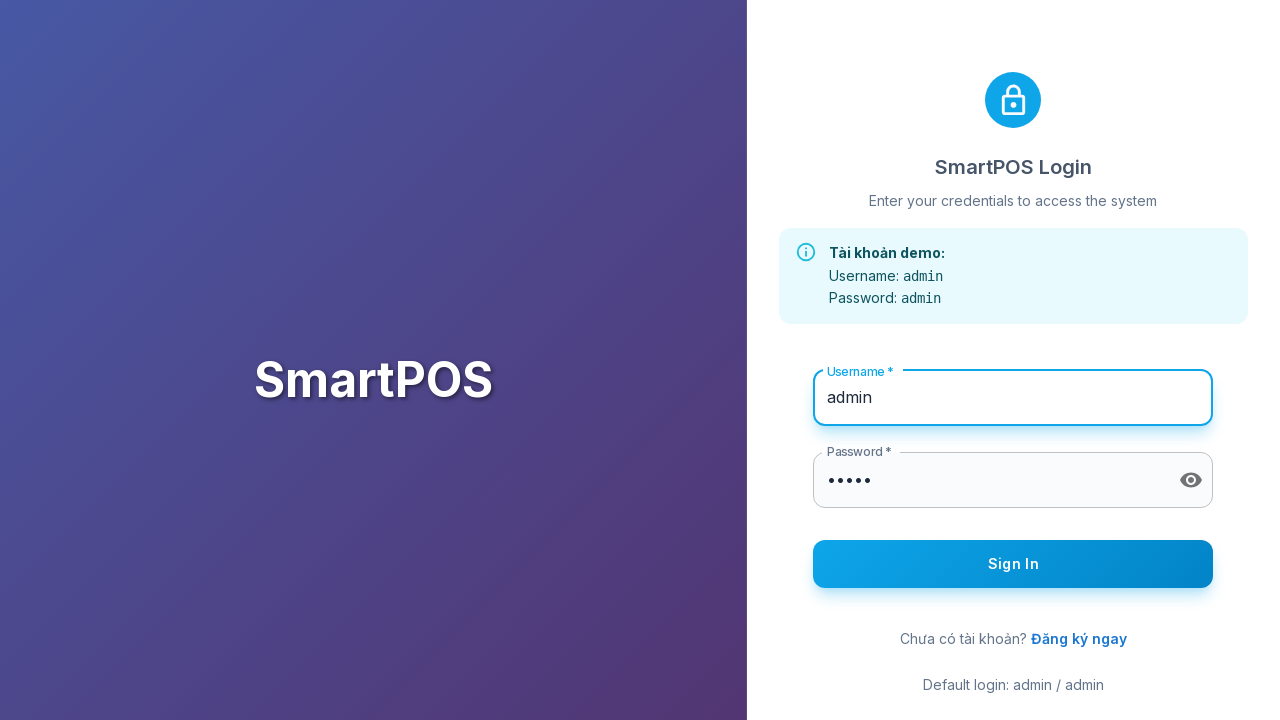

Navigated to route /settings
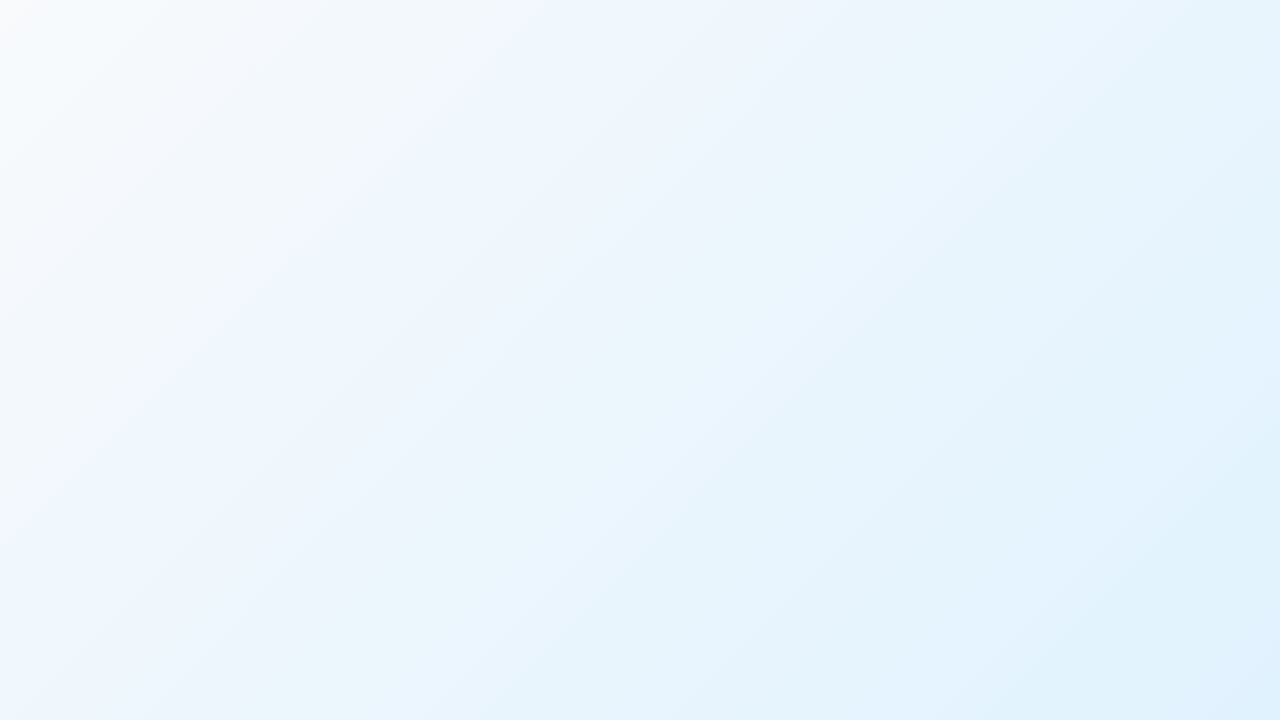

Waited for page to load (networkidle) on route /settings
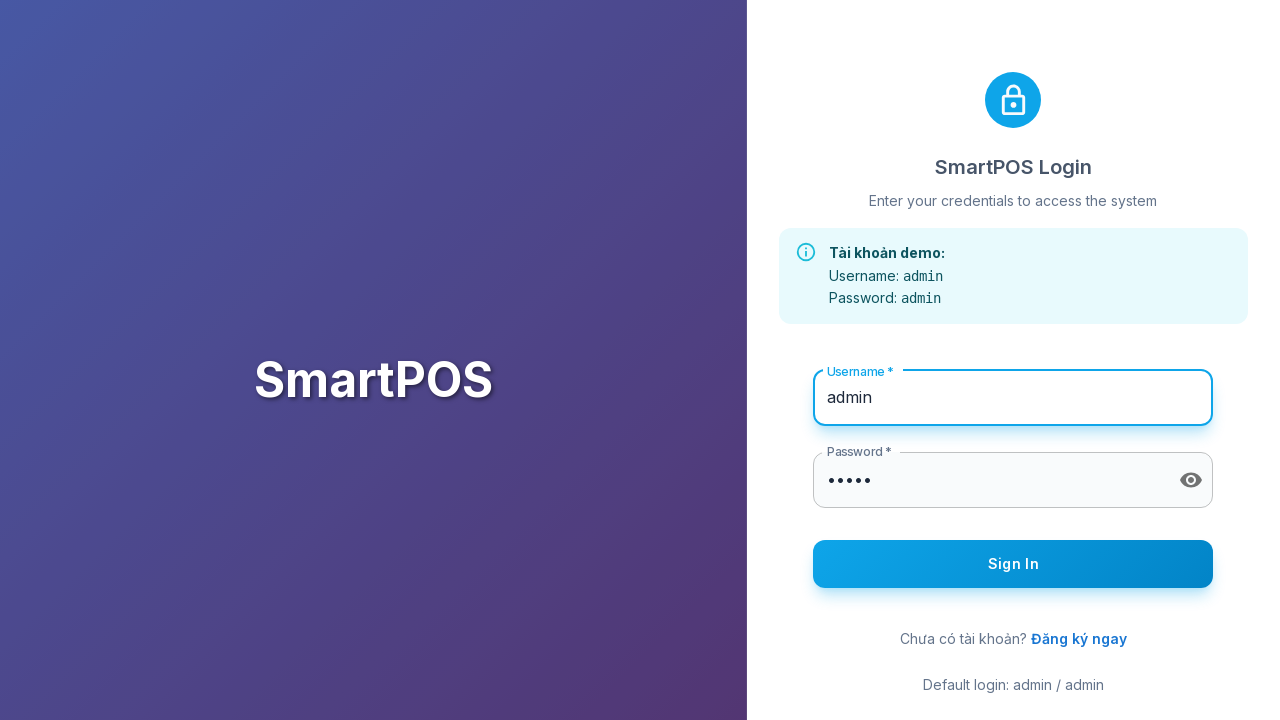

Located 404 error elements on route /settings
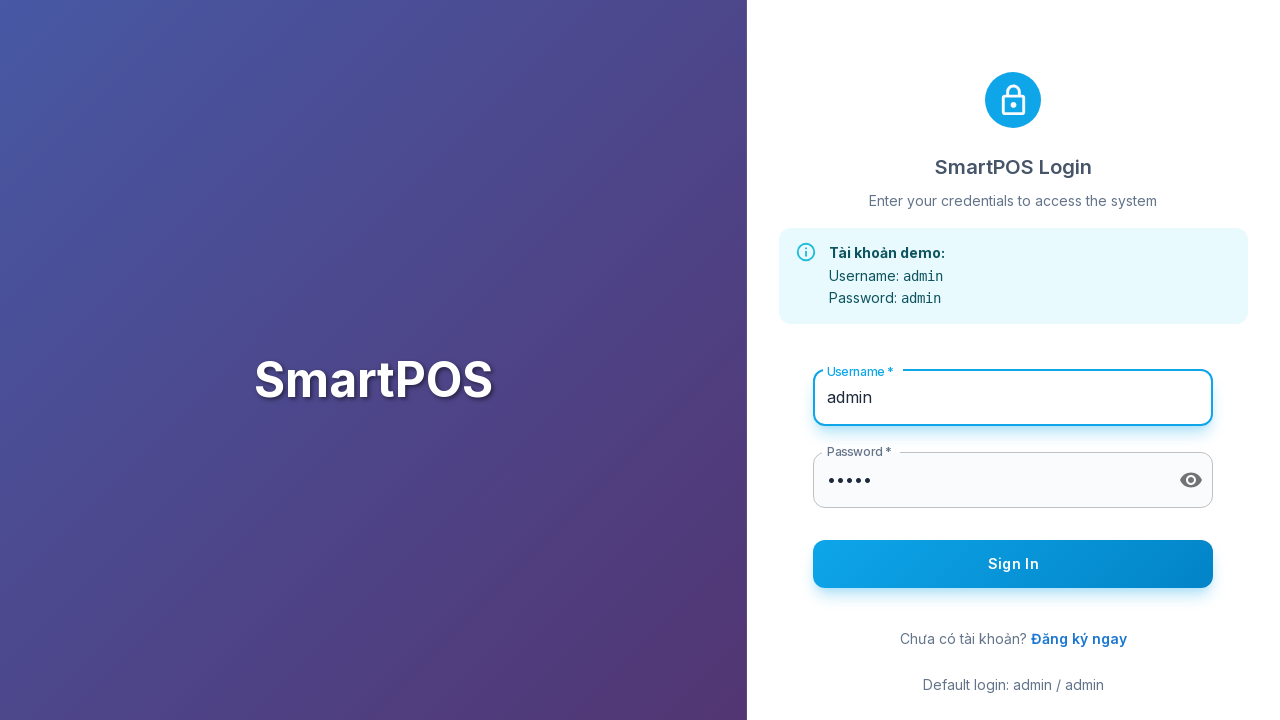

Verified no 404 errors on route /settings
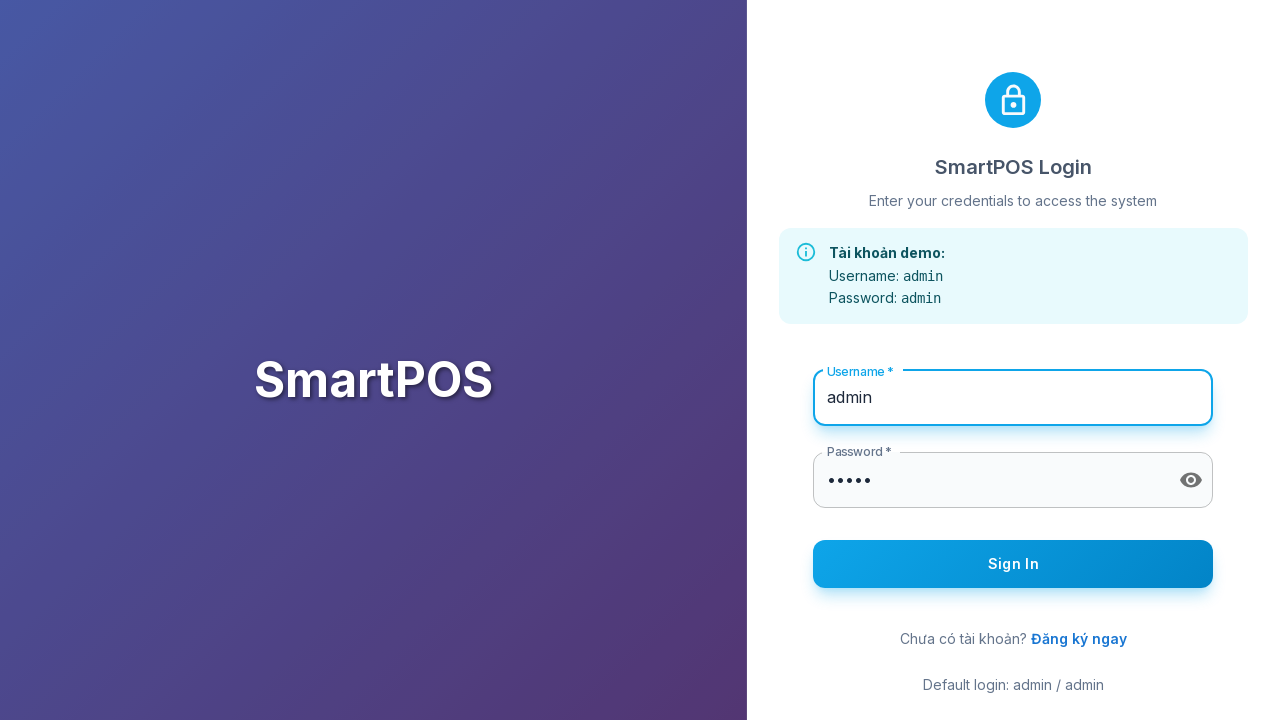

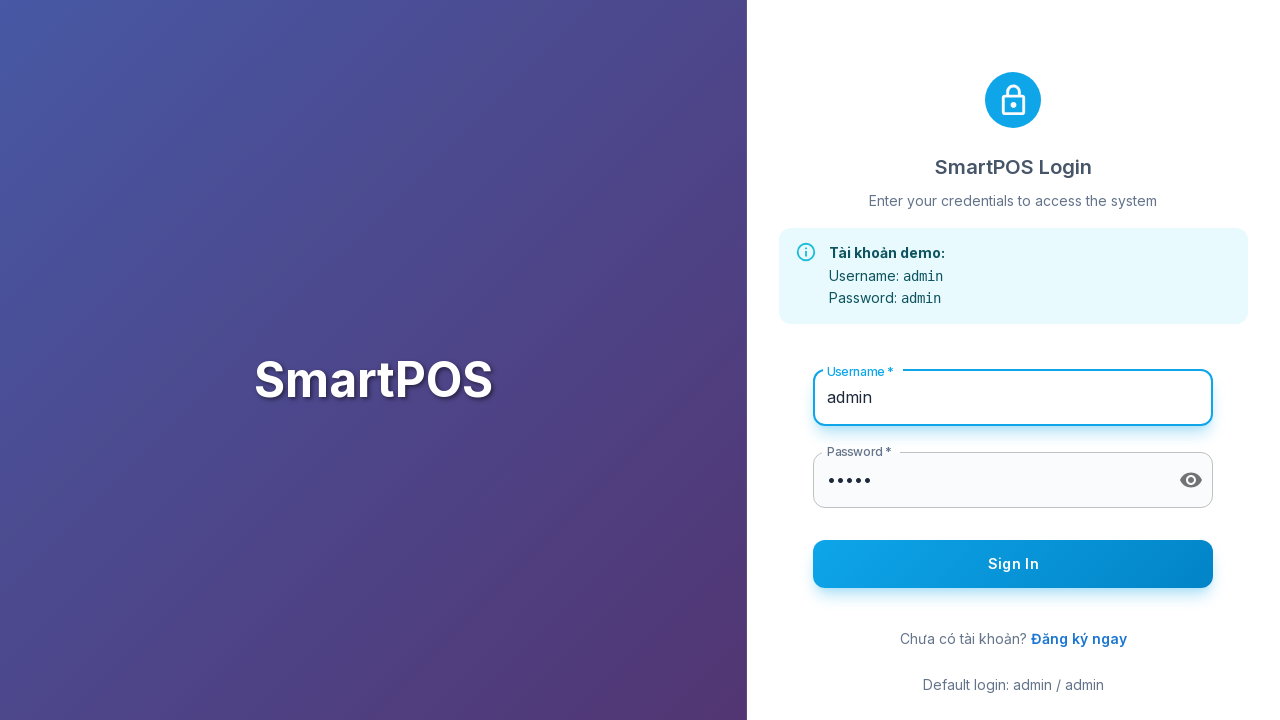